Tests that a todo item is removed when an empty string is entered during editing

Starting URL: https://demo.playwright.dev/todomvc

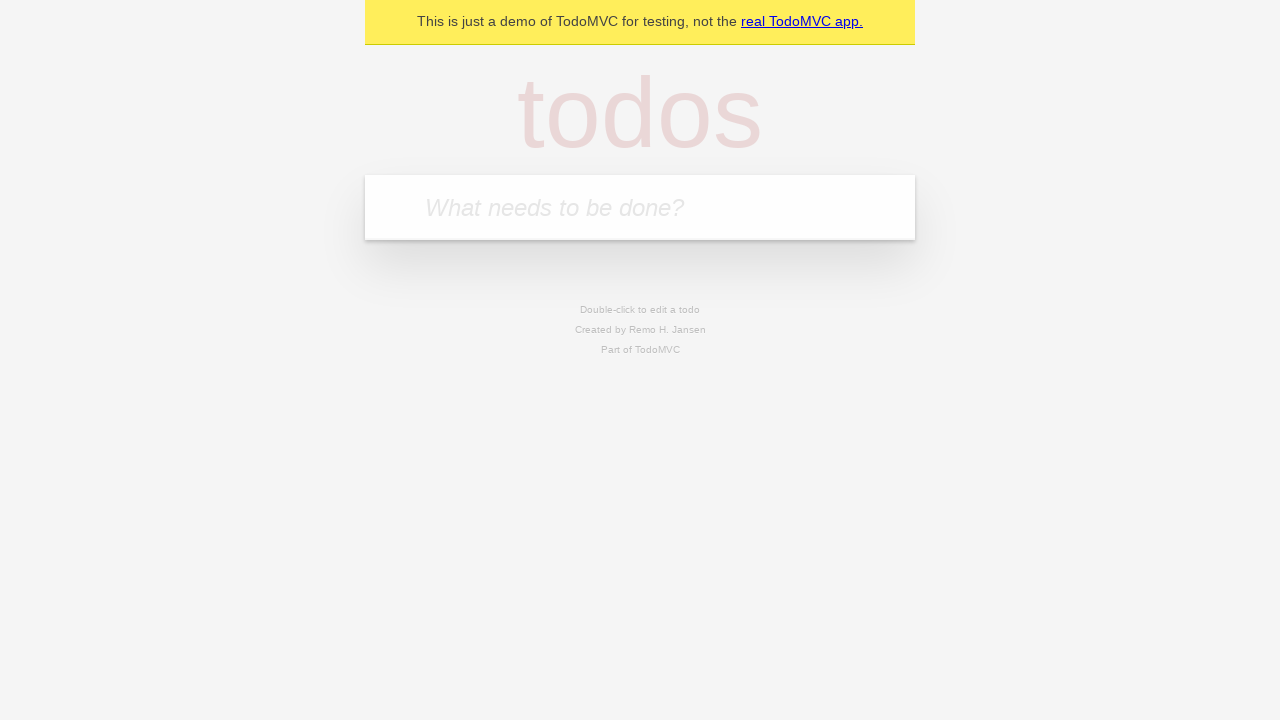

Filled todo input with 'buy some cheese' on internal:attr=[placeholder="What needs to be done?"i]
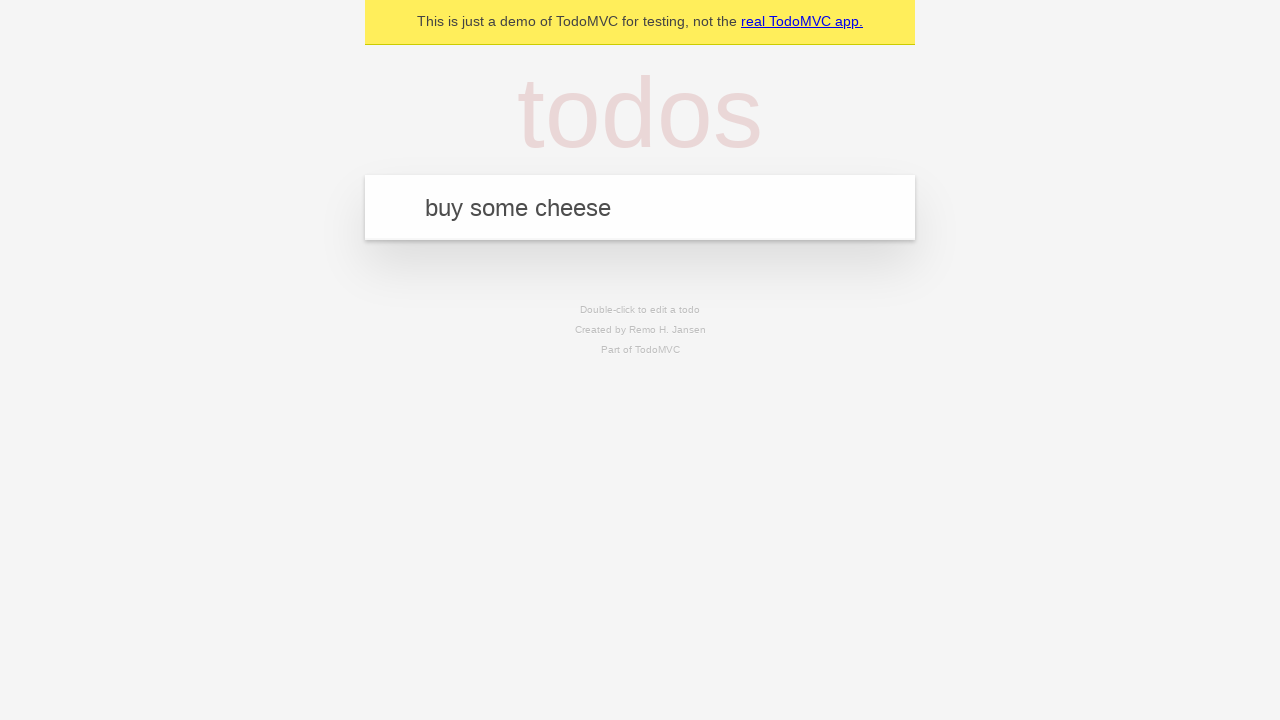

Pressed Enter to create first todo item on internal:attr=[placeholder="What needs to be done?"i]
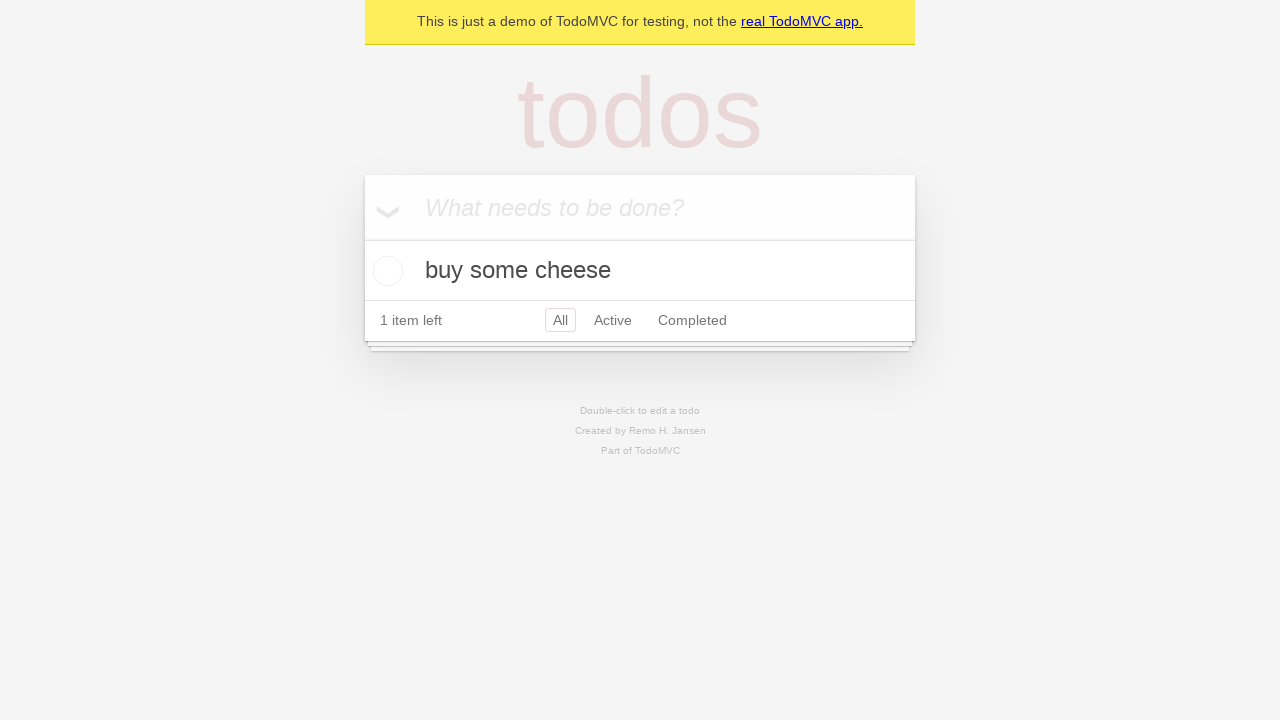

Filled todo input with 'feed the cat' on internal:attr=[placeholder="What needs to be done?"i]
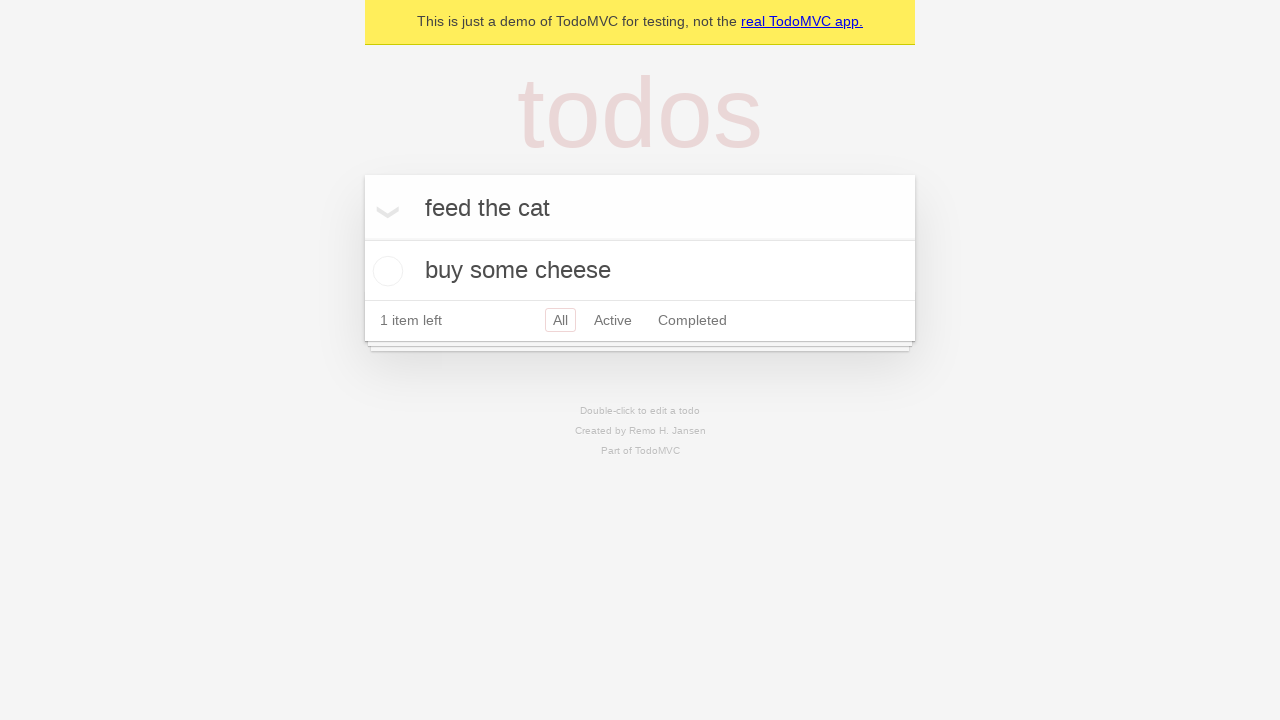

Pressed Enter to create second todo item on internal:attr=[placeholder="What needs to be done?"i]
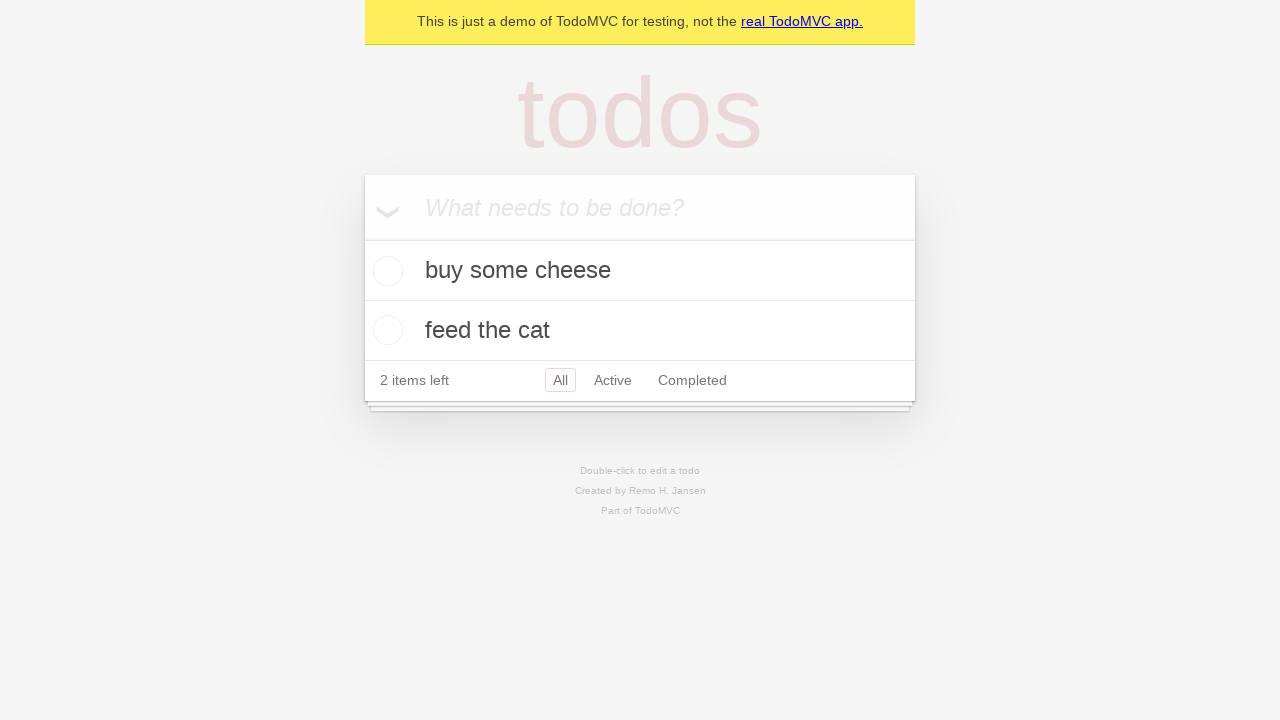

Filled todo input with 'book a doctors appointment' on internal:attr=[placeholder="What needs to be done?"i]
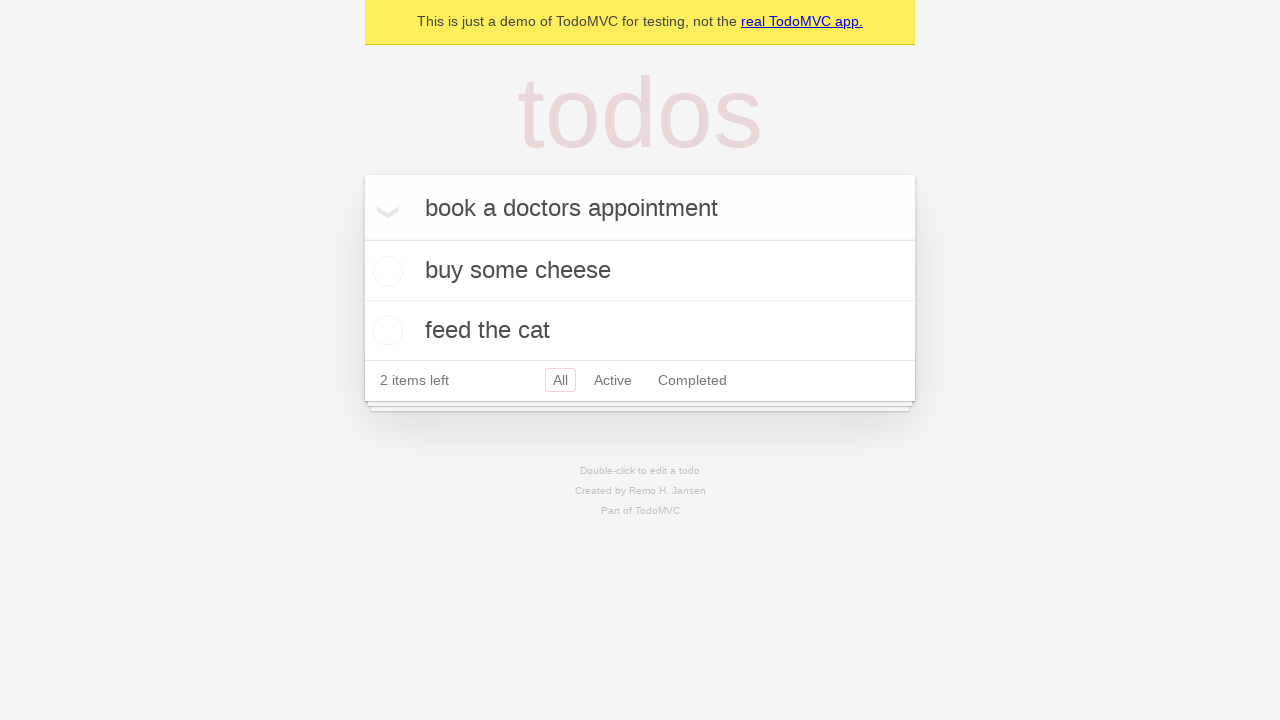

Pressed Enter to create third todo item on internal:attr=[placeholder="What needs to be done?"i]
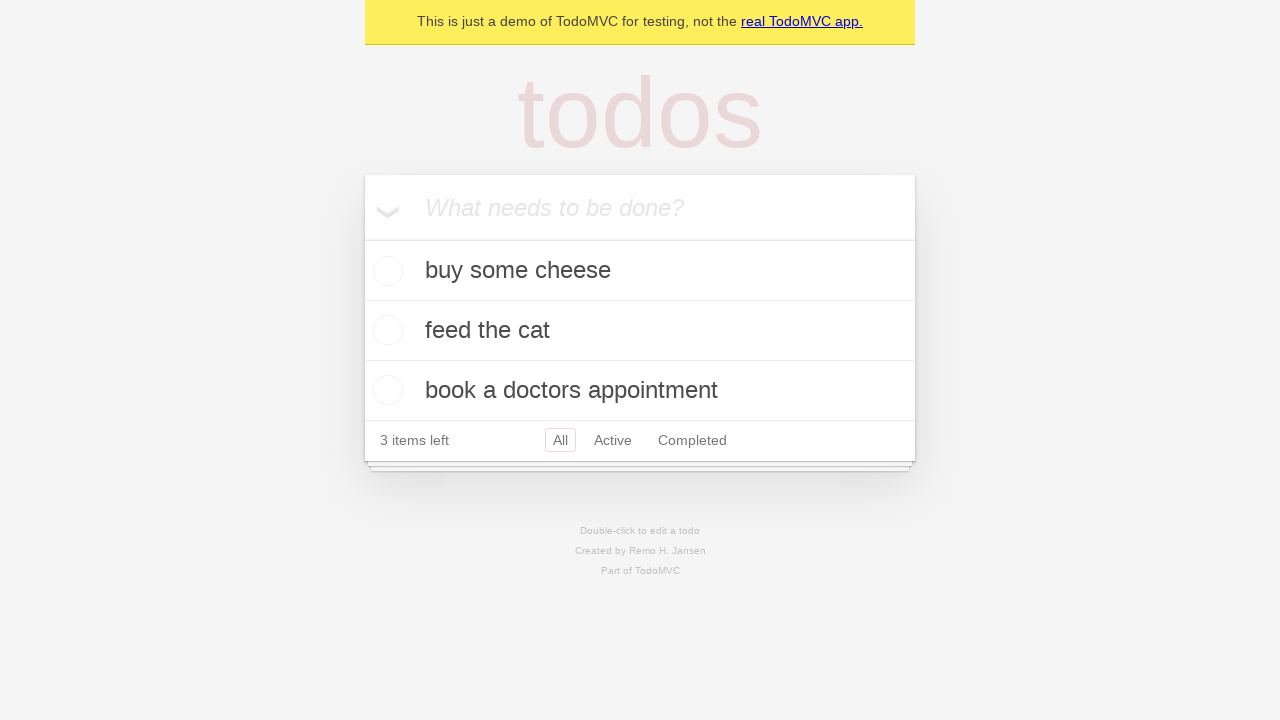

Double-clicked second todo item to enter edit mode at (640, 331) on internal:testid=[data-testid="todo-item"s] >> nth=1
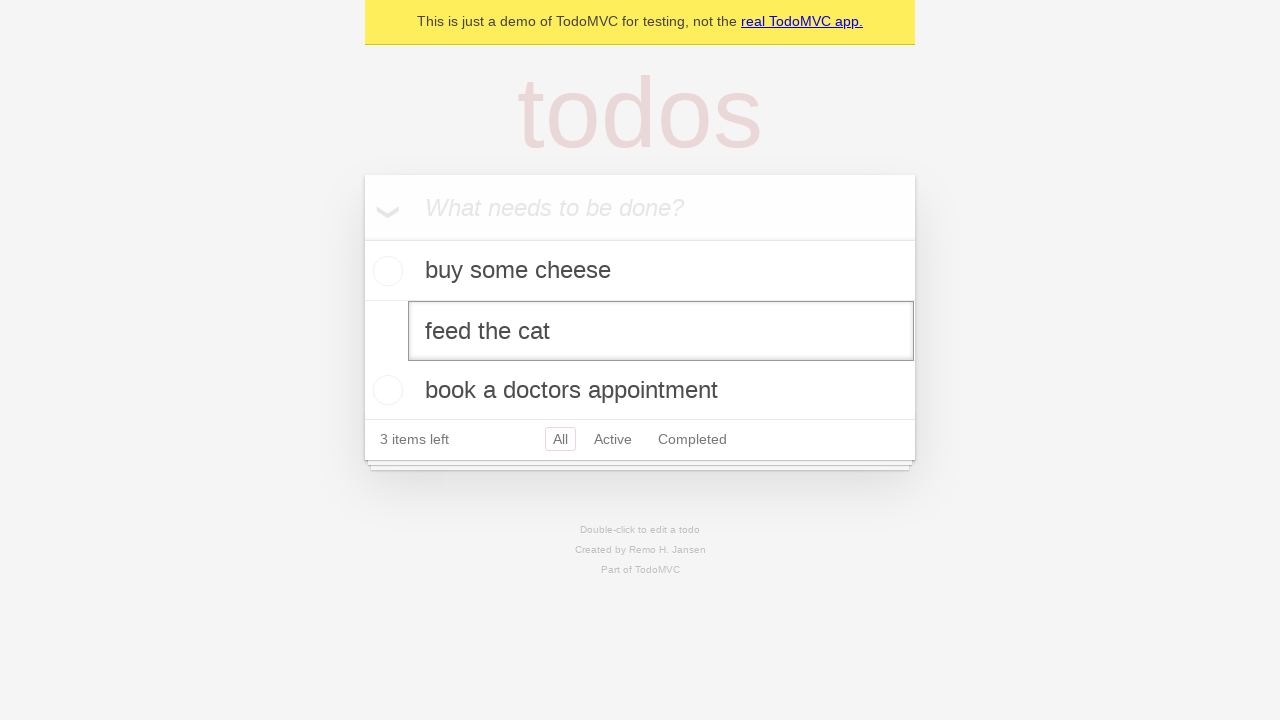

Cleared text from edit field on internal:testid=[data-testid="todo-item"s] >> nth=1 >> internal:role=textbox[nam
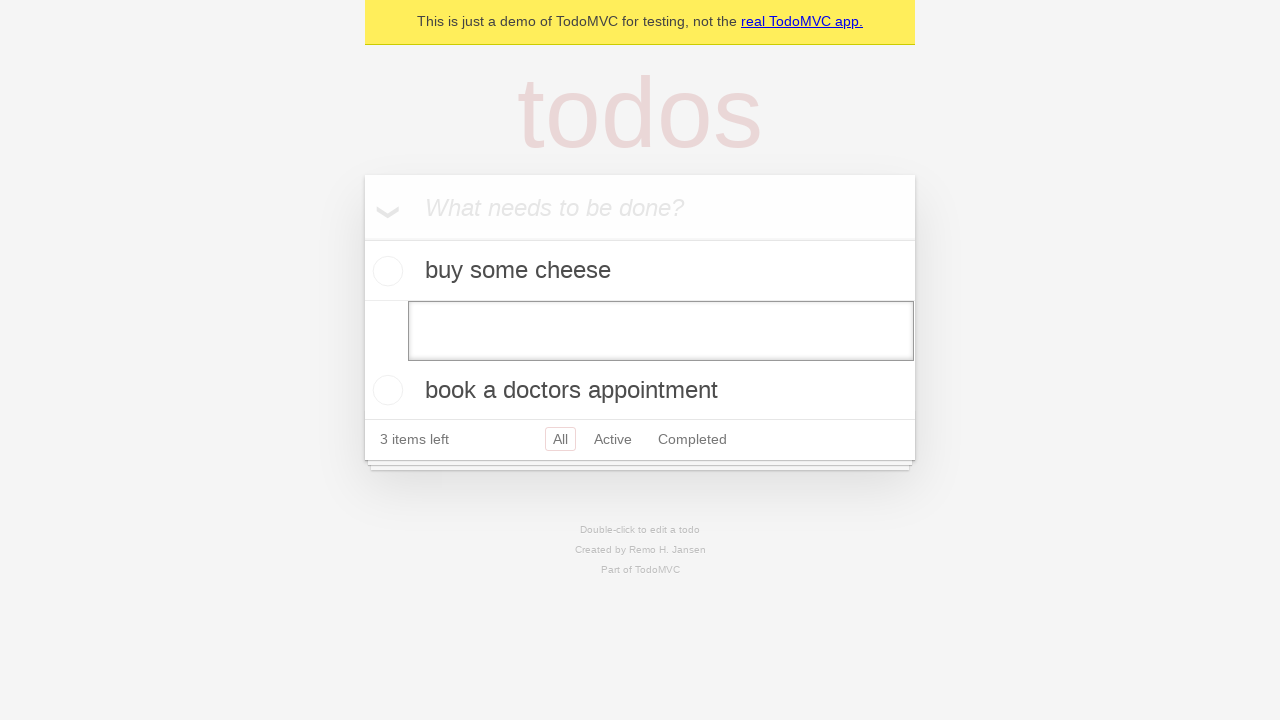

Pressed Enter with empty text to remove todo item on internal:testid=[data-testid="todo-item"s] >> nth=1 >> internal:role=textbox[nam
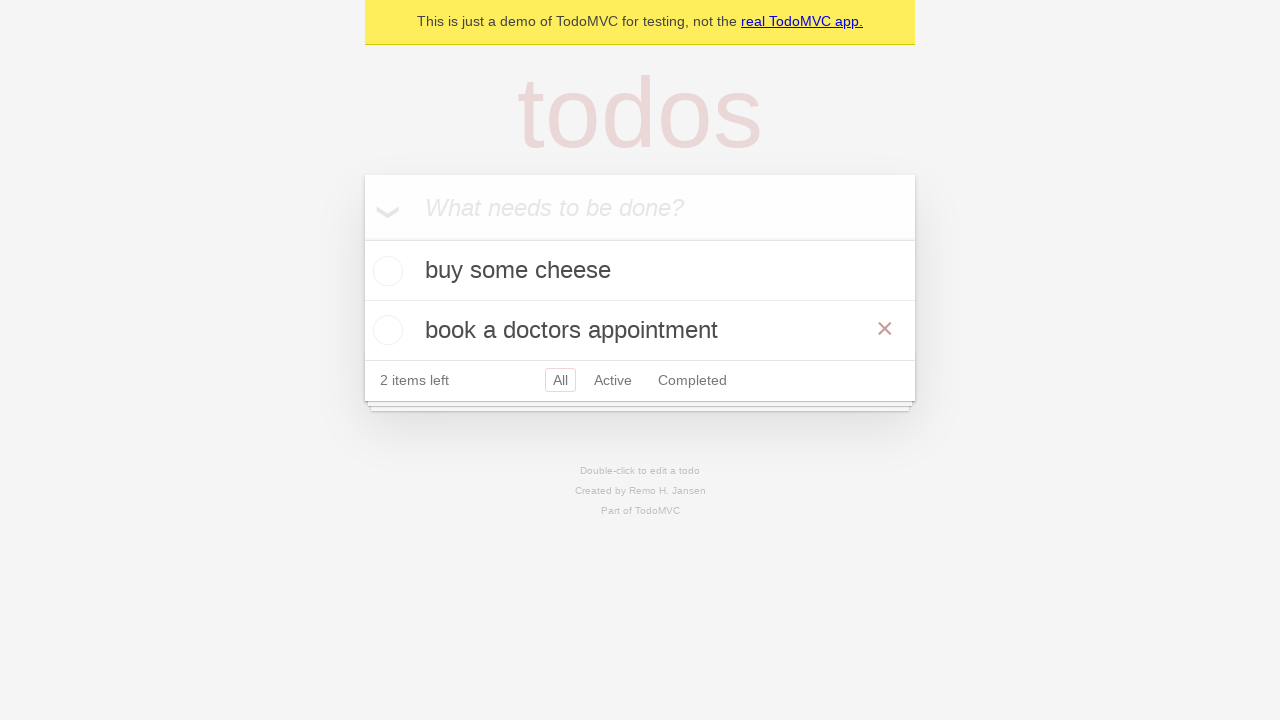

Verified that todo item was removed and 2 items remain
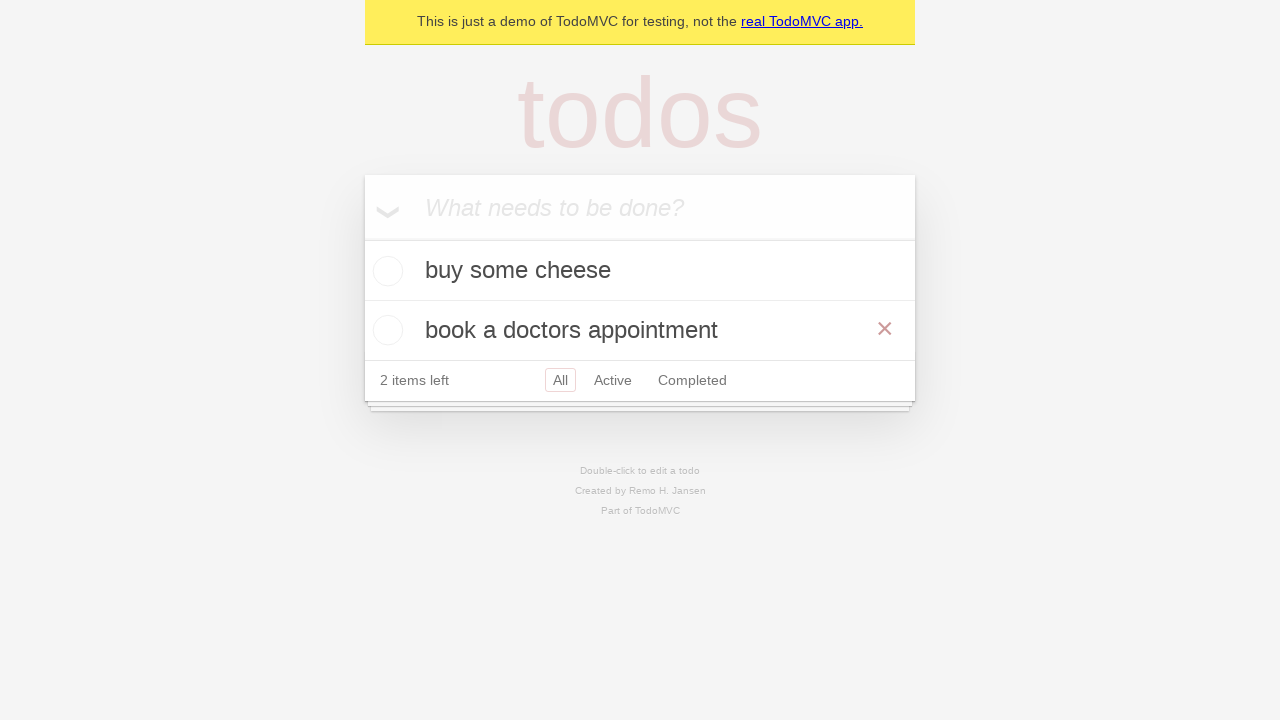

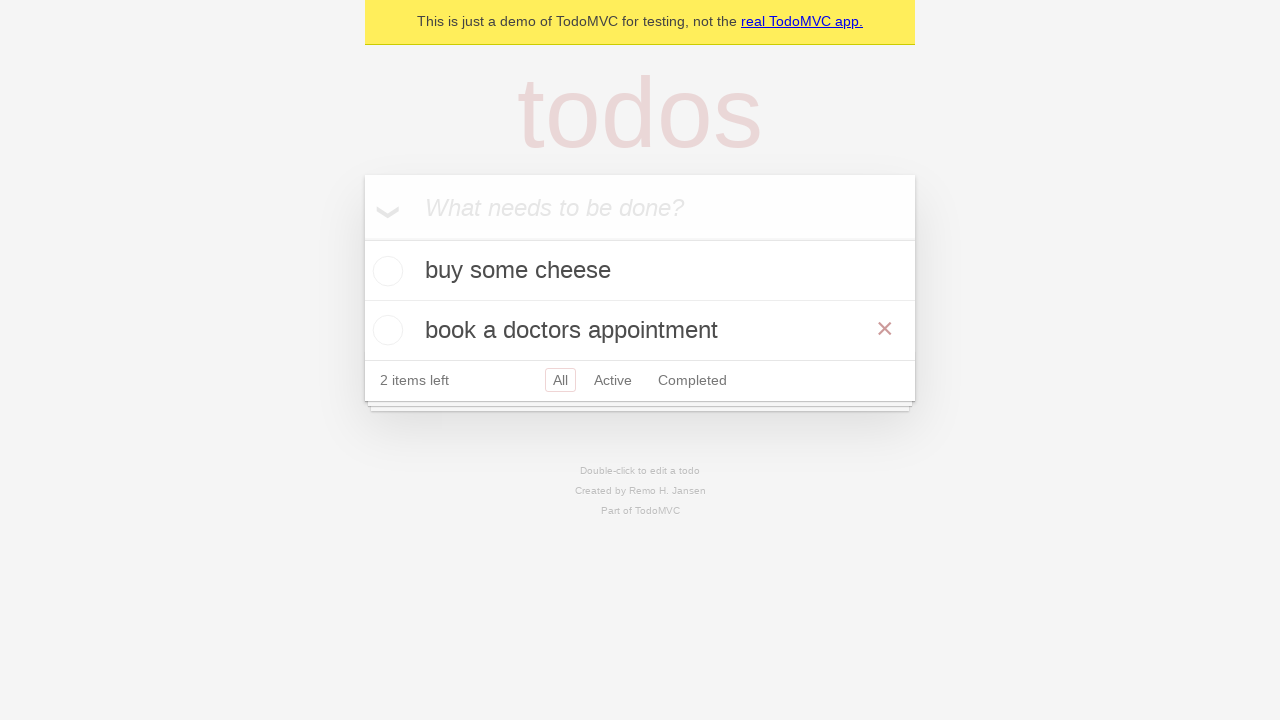